Tests browser window/tab handling by clicking a button to open a new tab, switching between parent and child windows, and performing a keyboard action with shift key in the child window.

Starting URL: https://demoqa.com/browser-windows

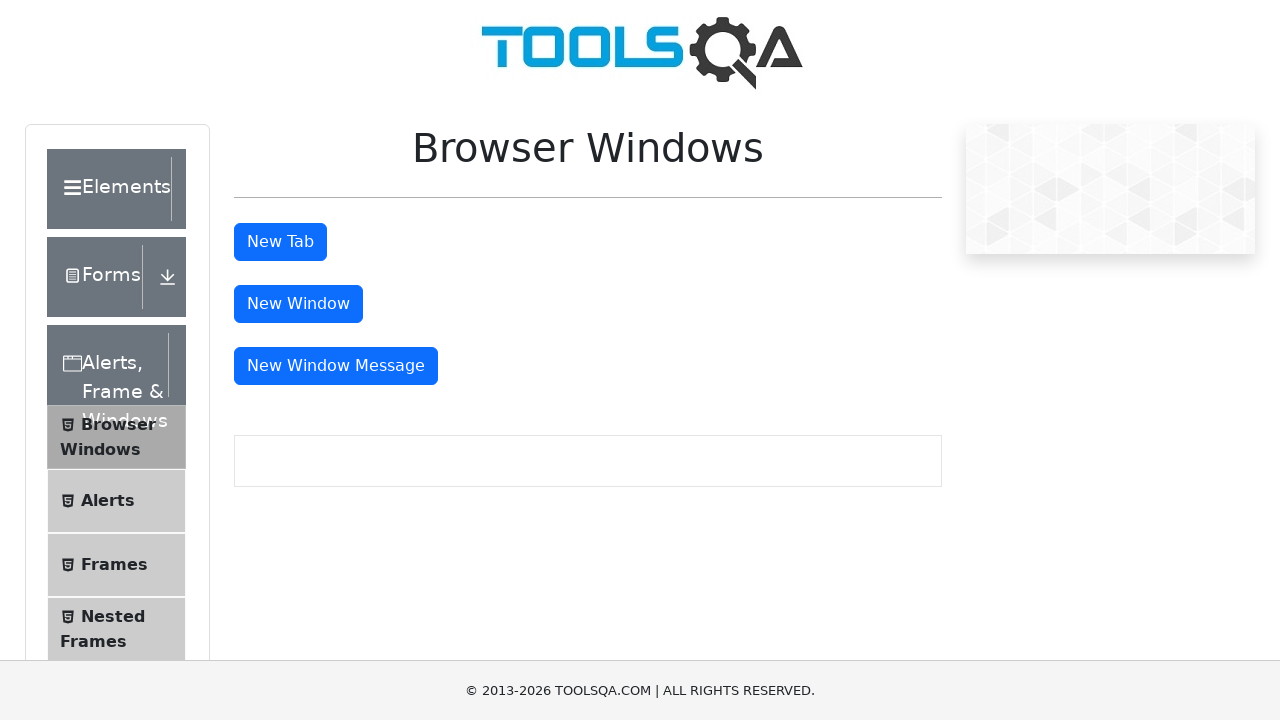

Clicked 'New Tab' button to open a new tab at (280, 242) on button#tabButton
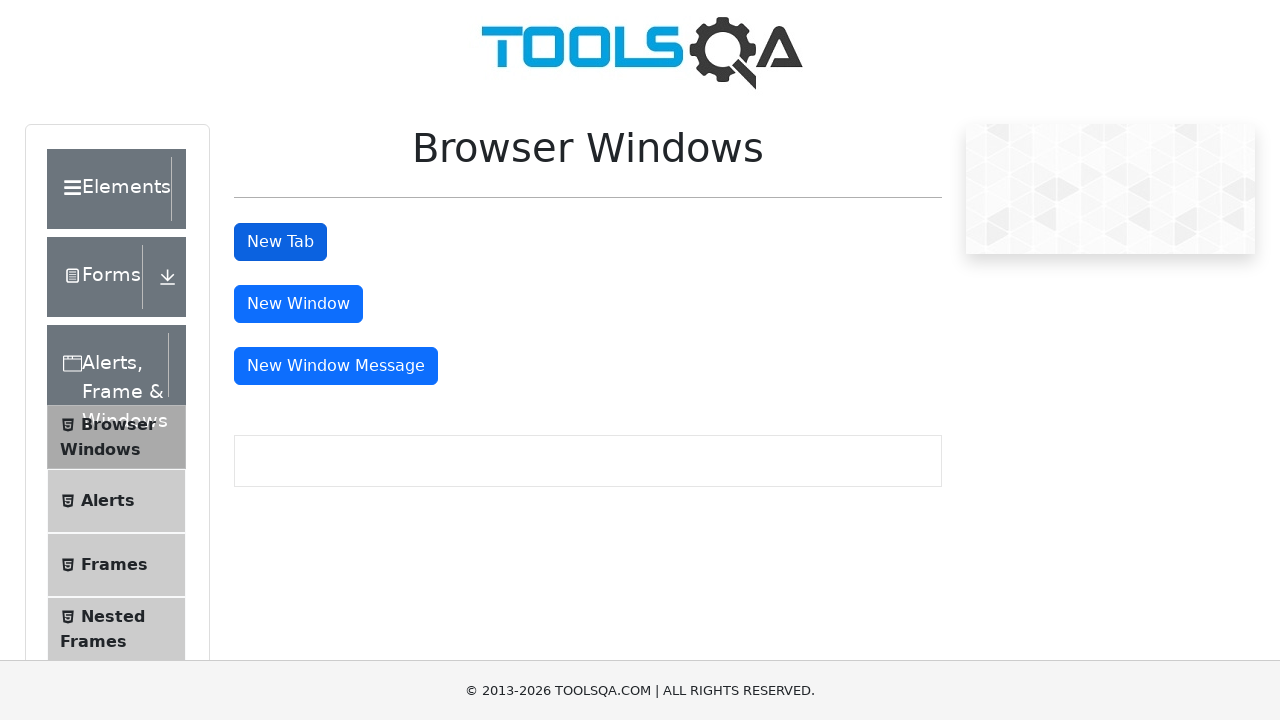

New tab opened and captured at (280, 242) on button#tabButton
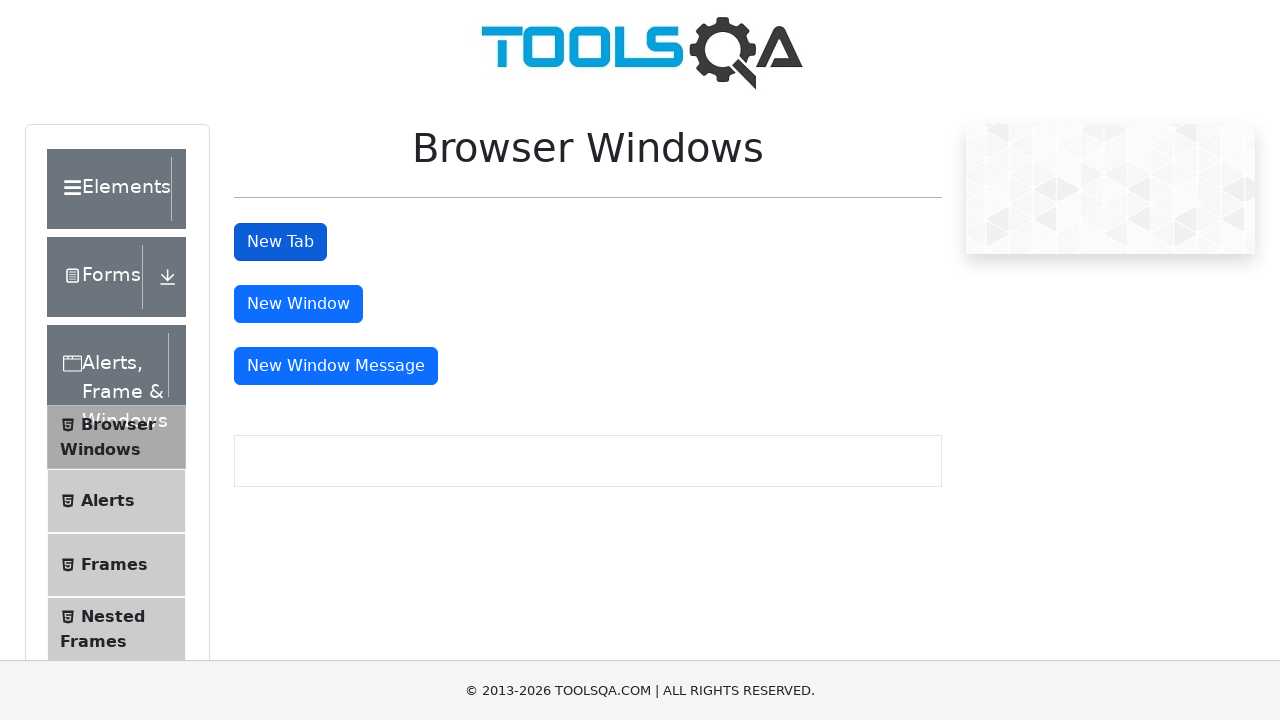

New tab finished loading
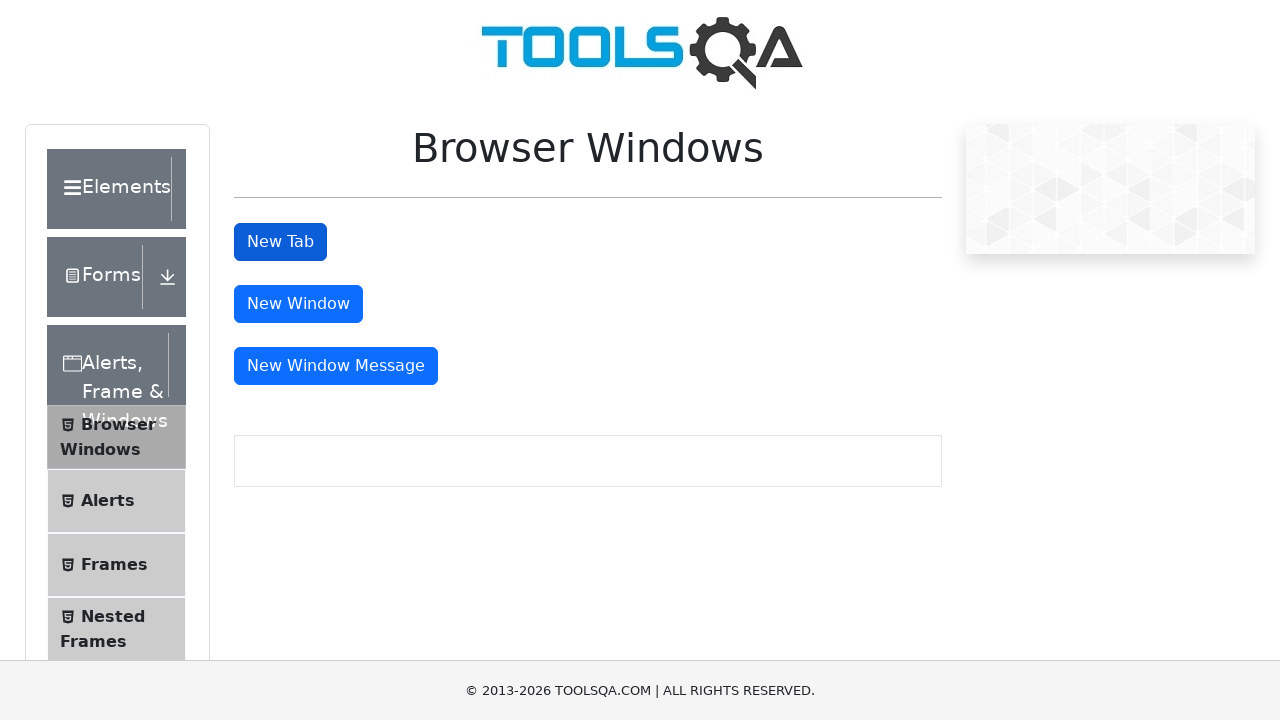

Retrieved child window title: 
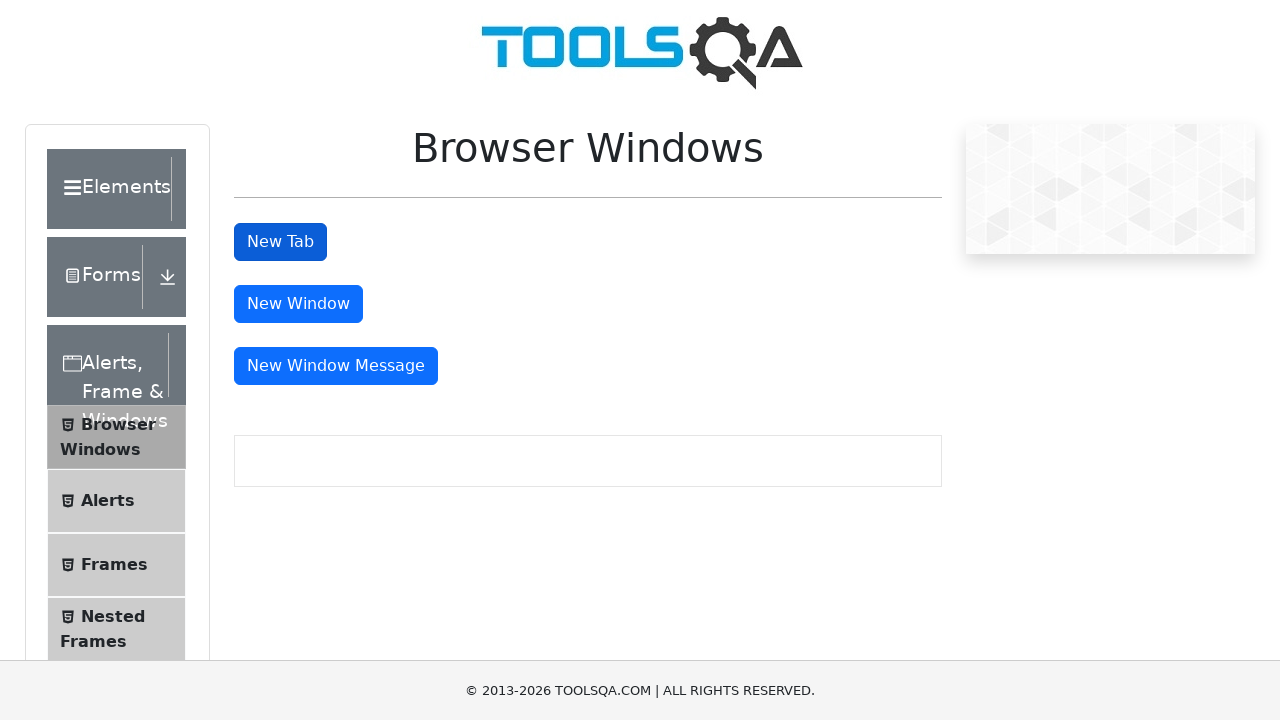

Retrieved parent window title: demosite
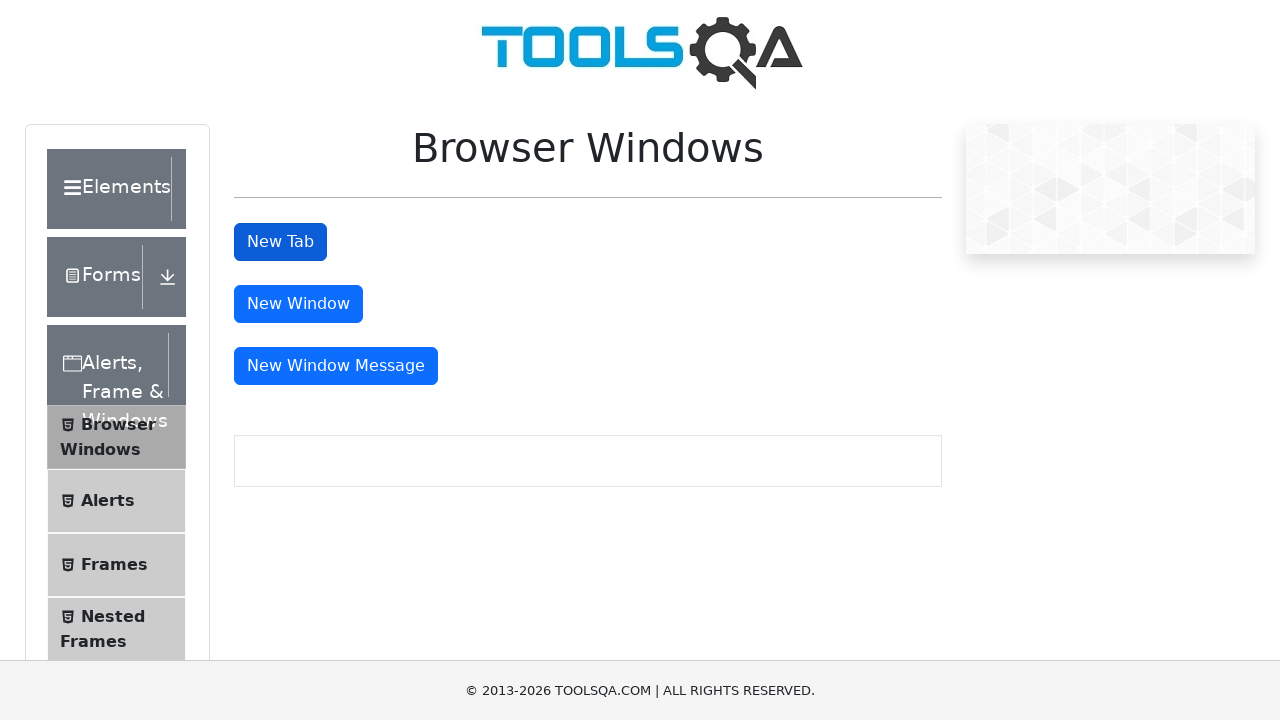

Switched focus to child window
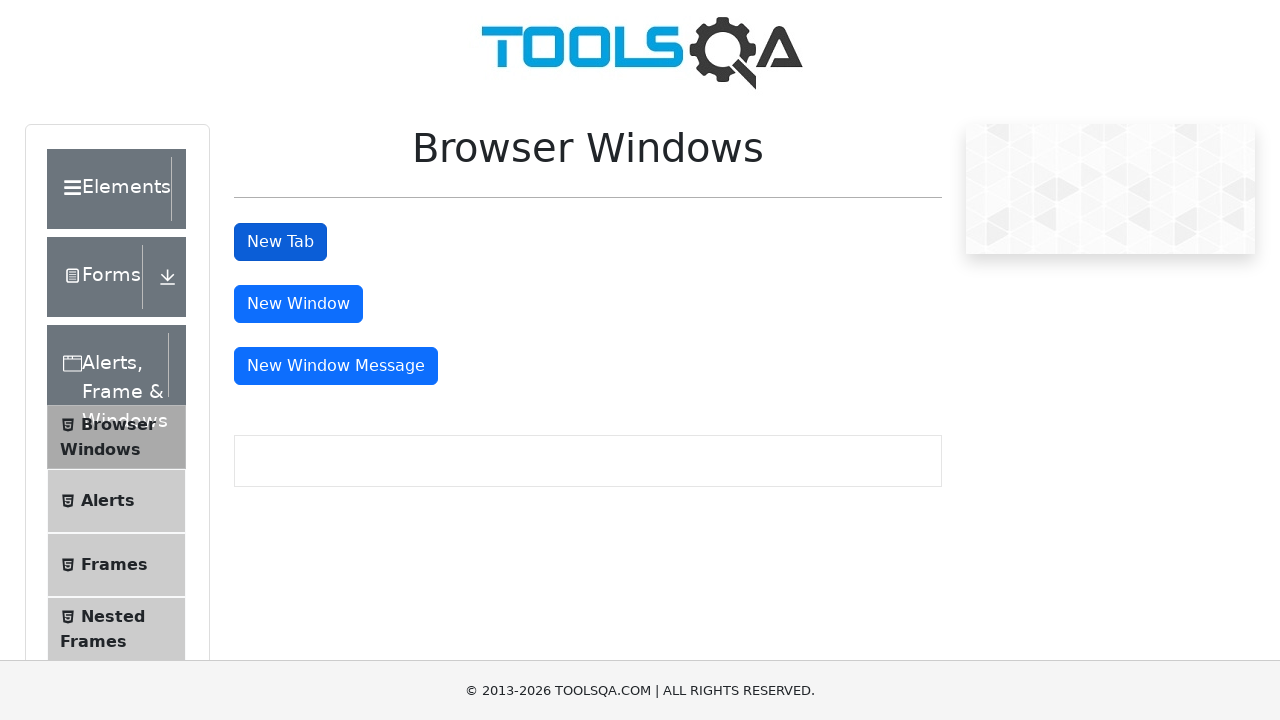

Pressed Shift key down
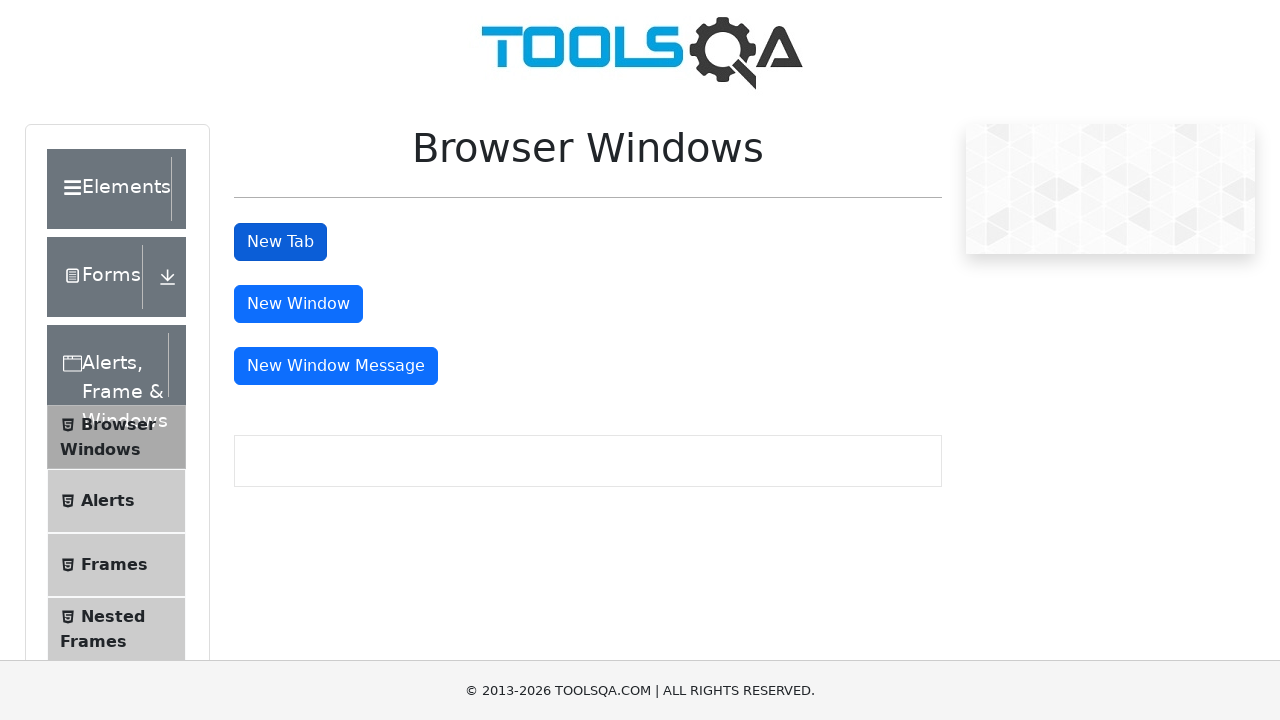

Typed 'Wills' with Shift key held (appears as 'WILLS')
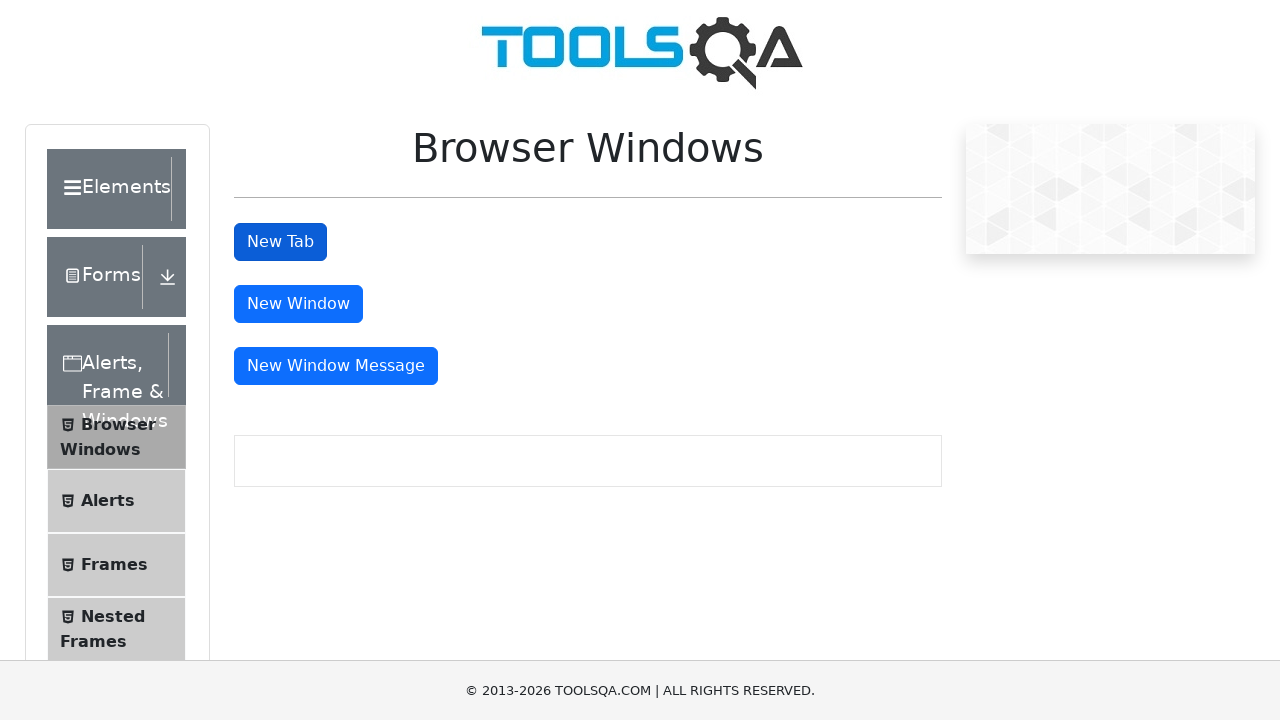

Released Shift key
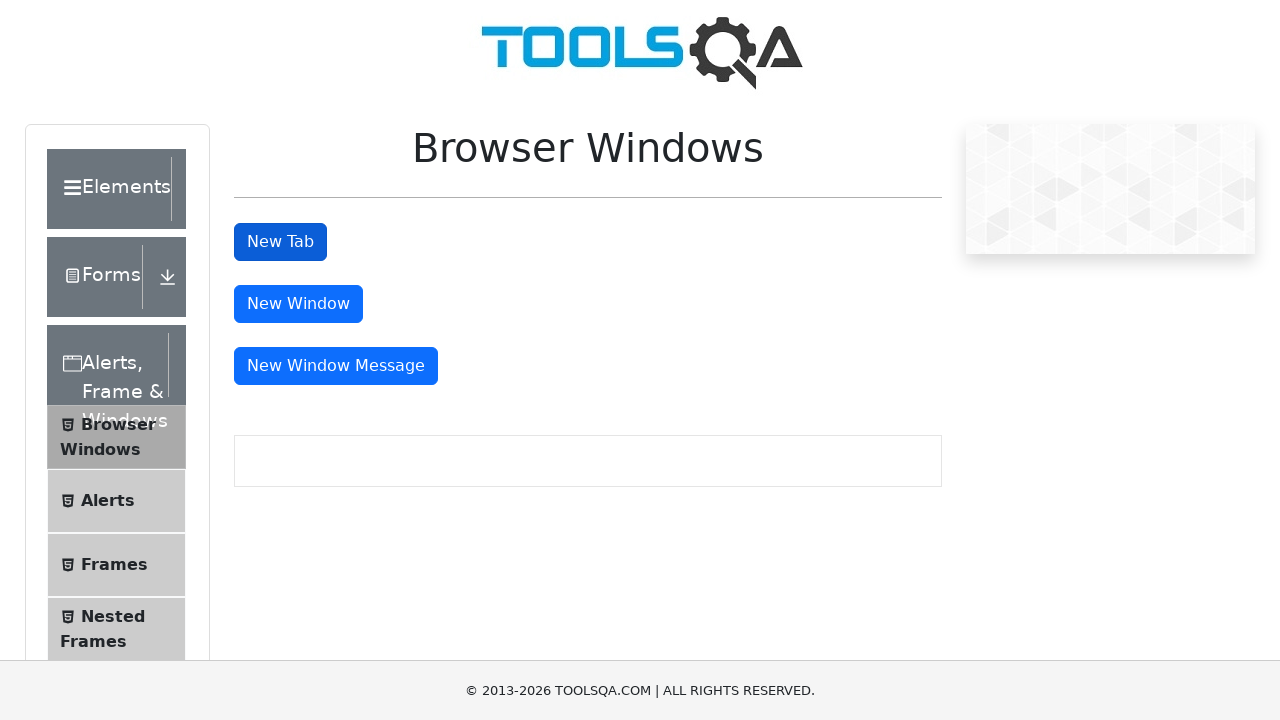

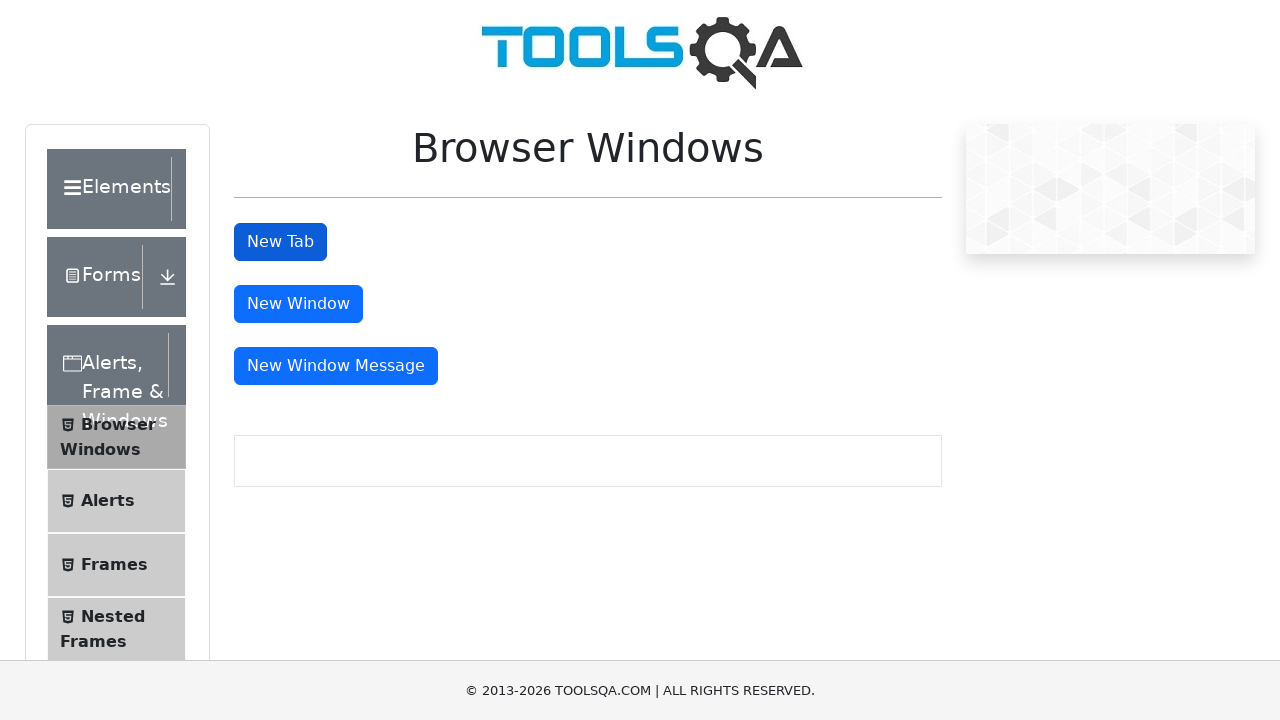